Tests page scrolling functionality by navigating to Oracle India website and scrolling down the page using JavaScript execution

Starting URL: https://www.oracle.com/in

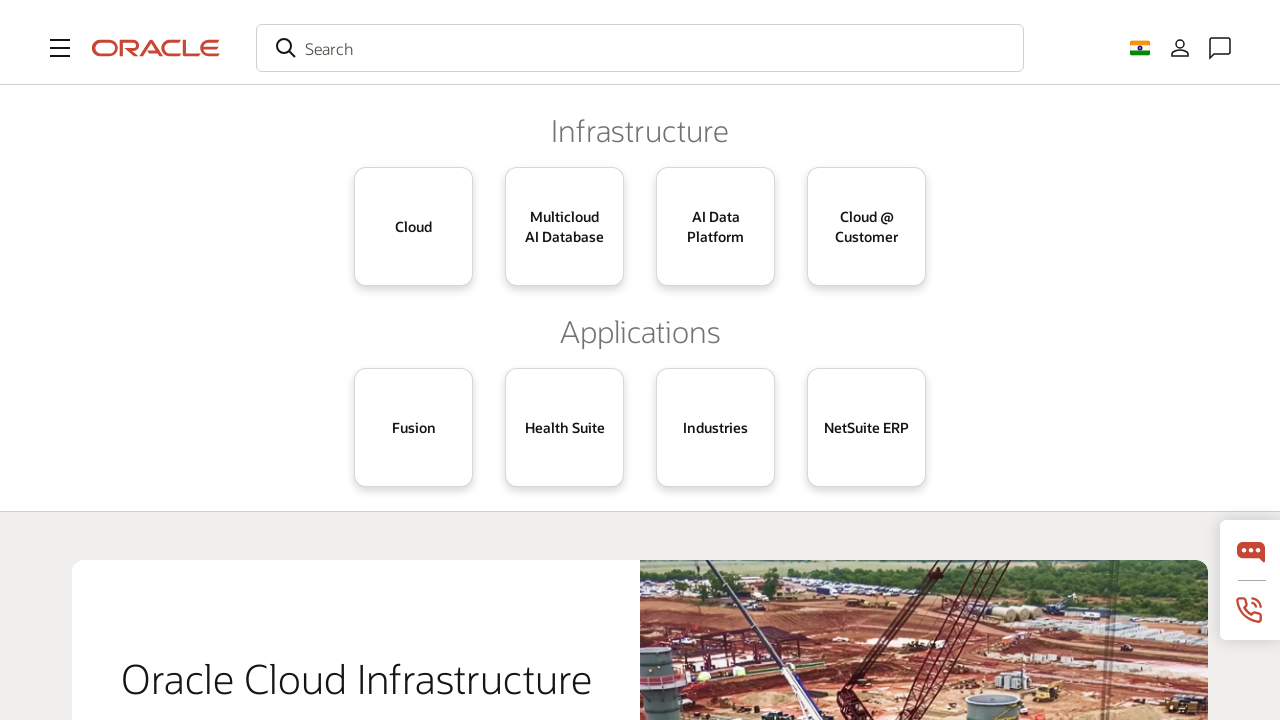

Navigated to Oracle India website (https://www.oracle.com/in)
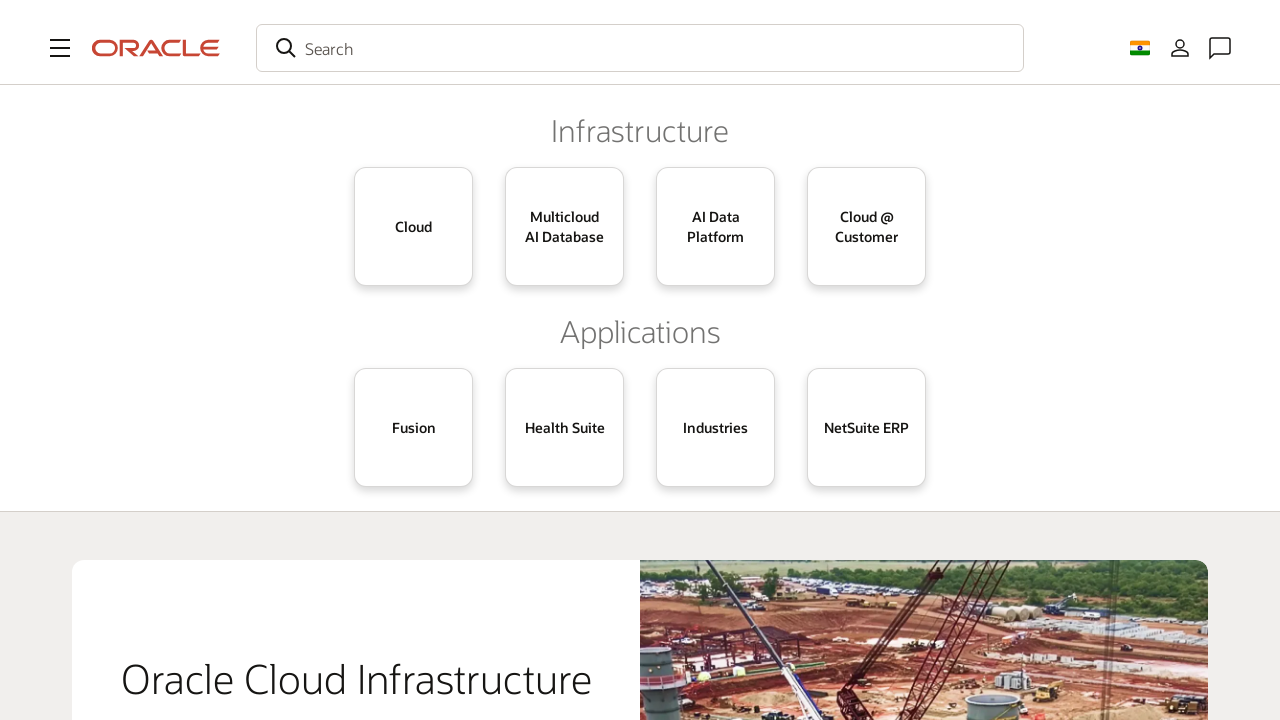

Scrolled down to 1500 pixels from top using JavaScript
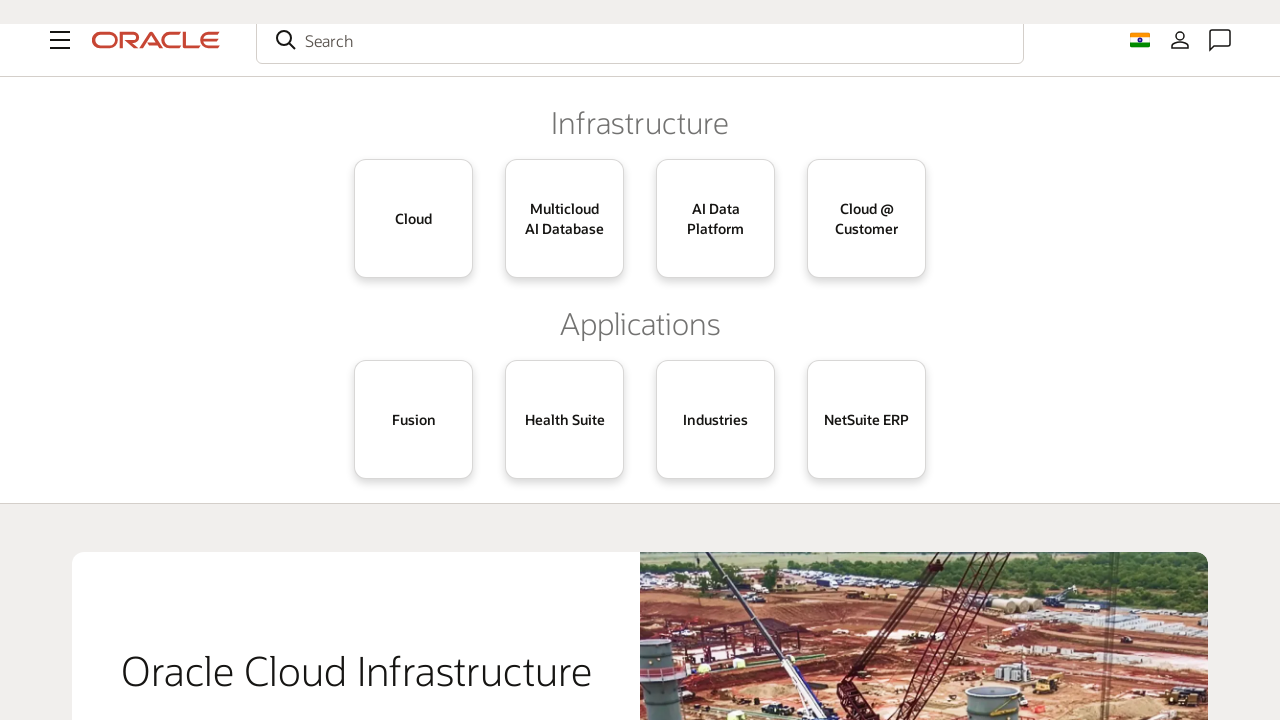

Waited 1000ms for page to settle after scrolling
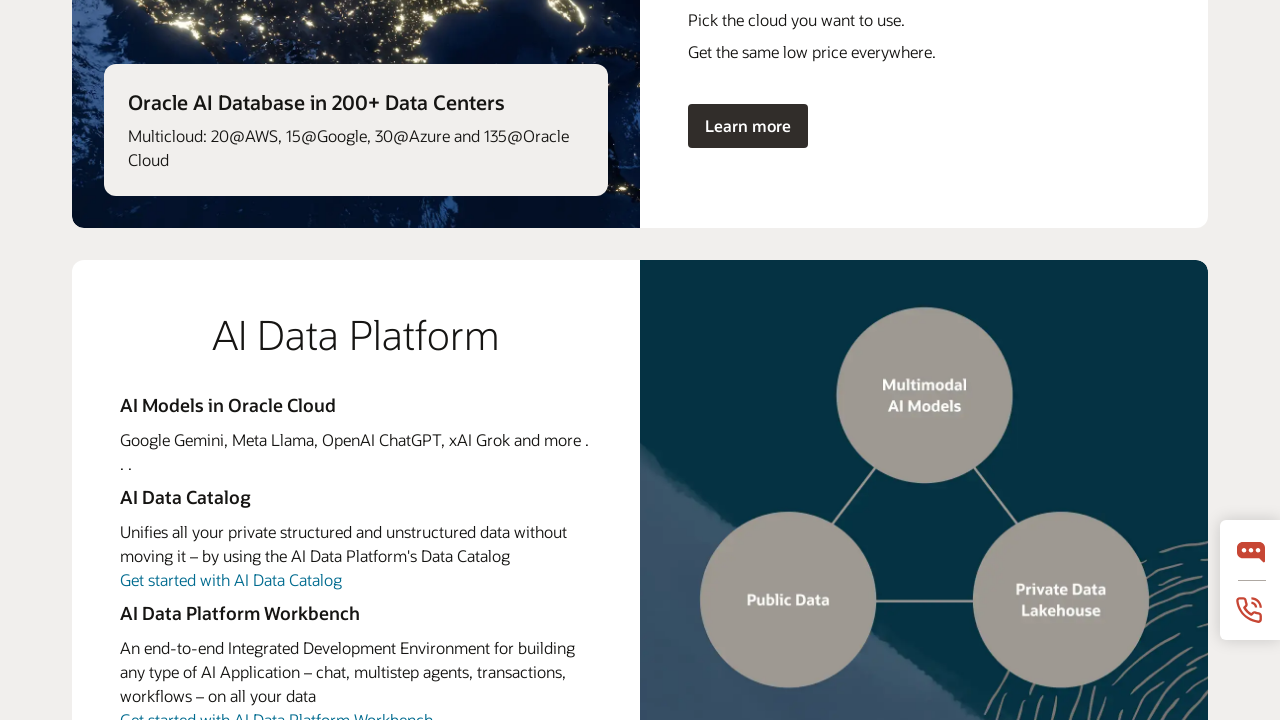

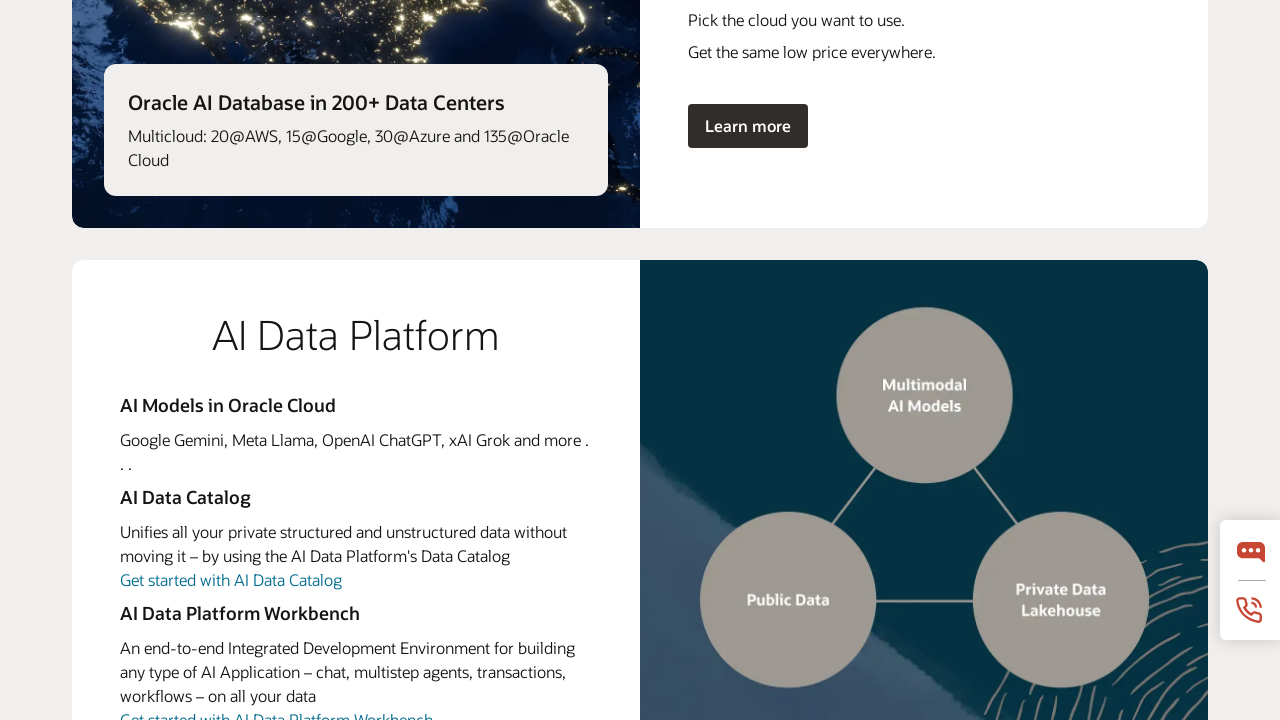